Tests editing a todo item by double-clicking, changing the text, and pressing Enter

Starting URL: https://demo.playwright.dev/todomvc

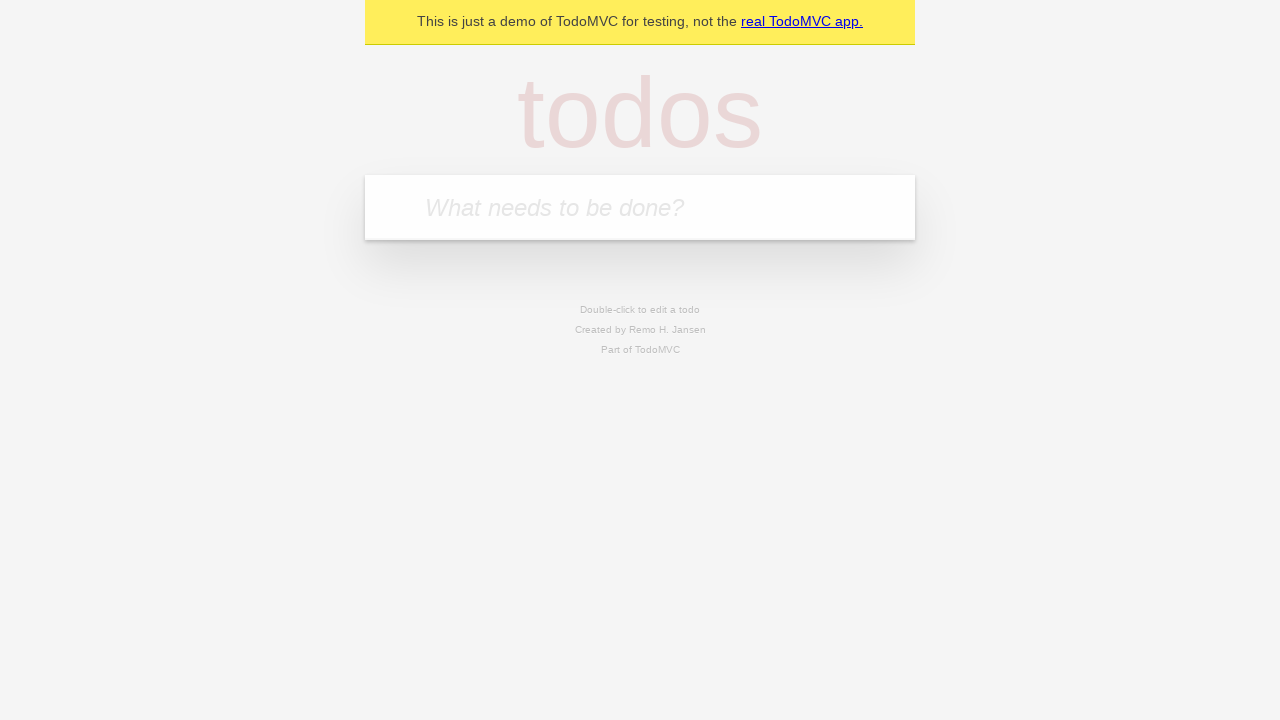

Filled new todo field with 'buy some cheese' on .new-todo
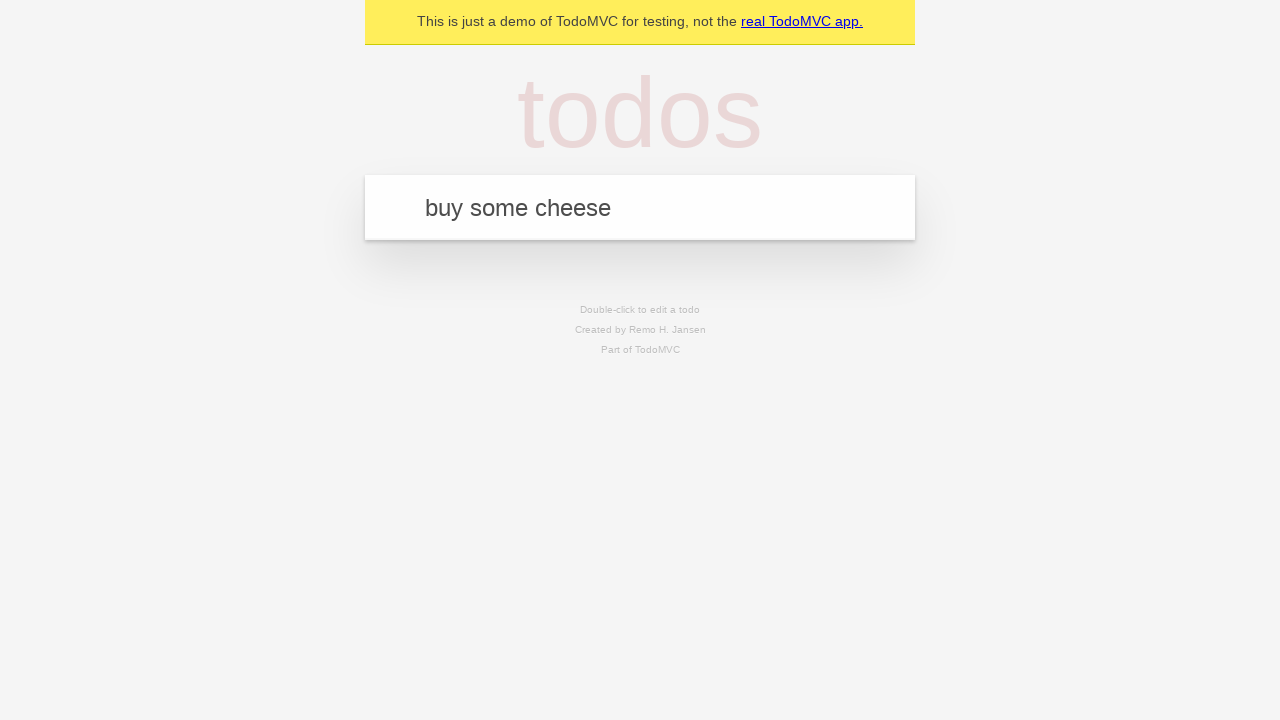

Pressed Enter to create first todo on .new-todo
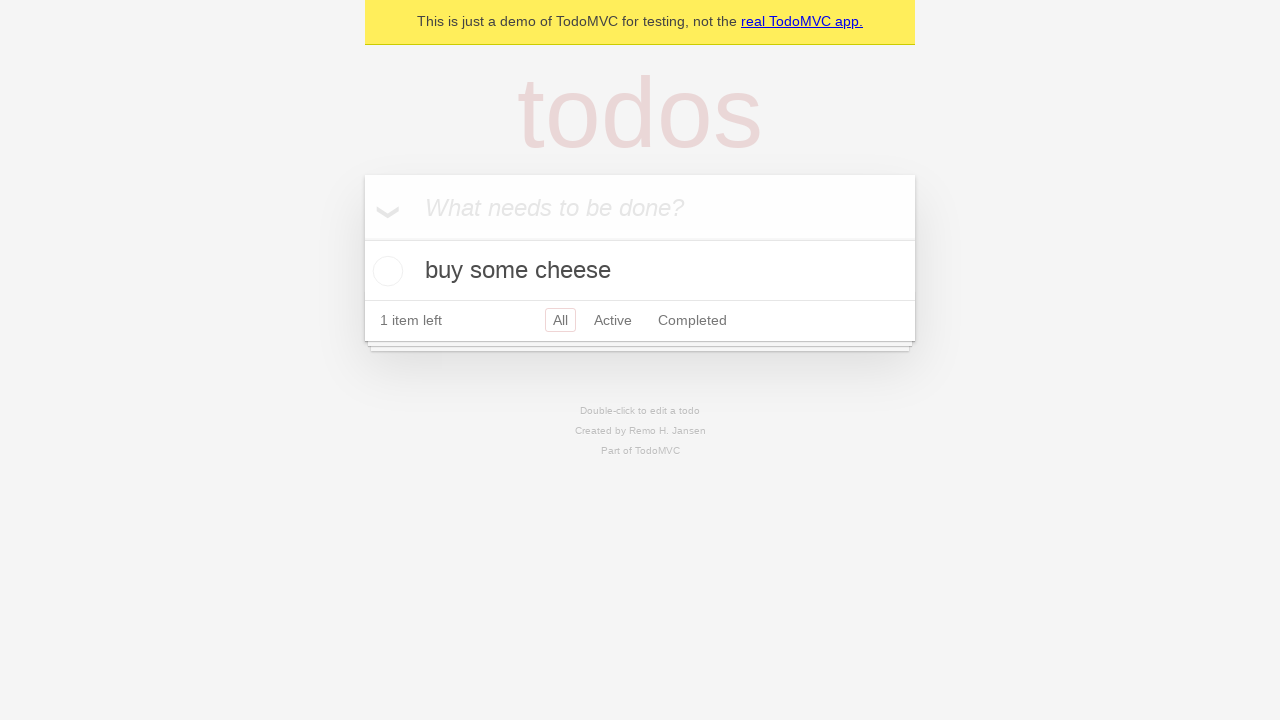

Filled new todo field with 'feed the cat' on .new-todo
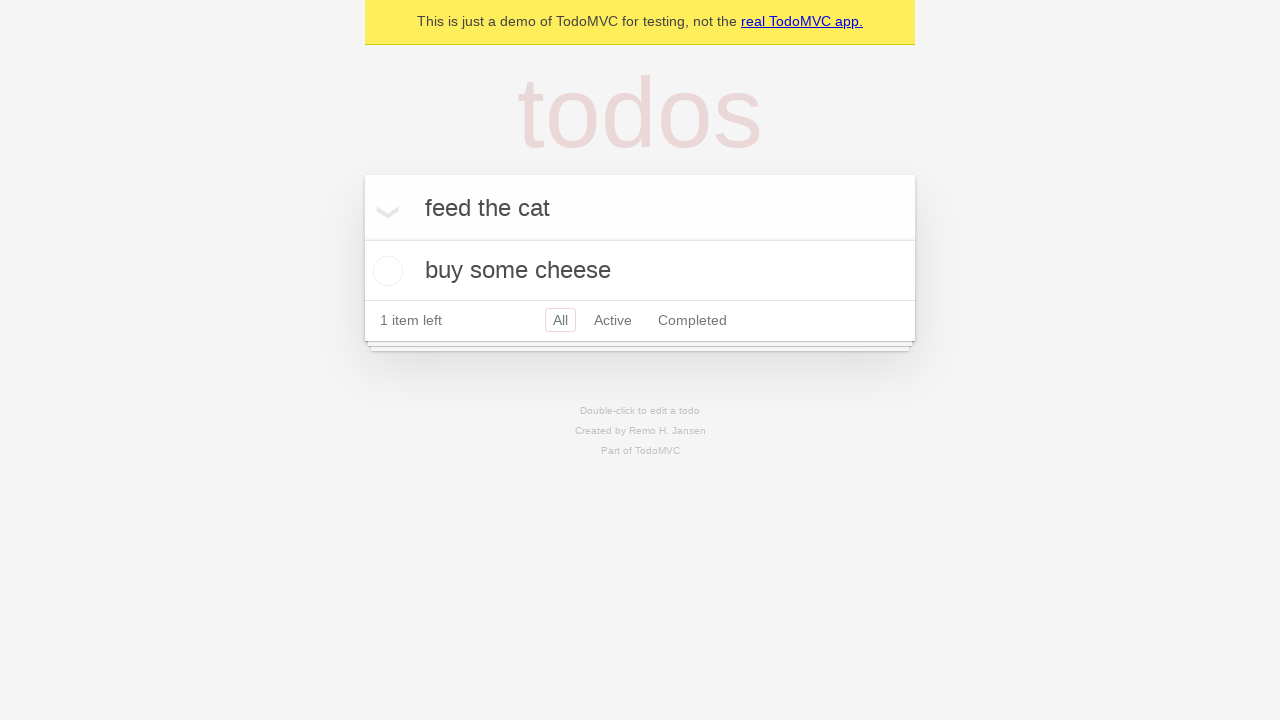

Pressed Enter to create second todo on .new-todo
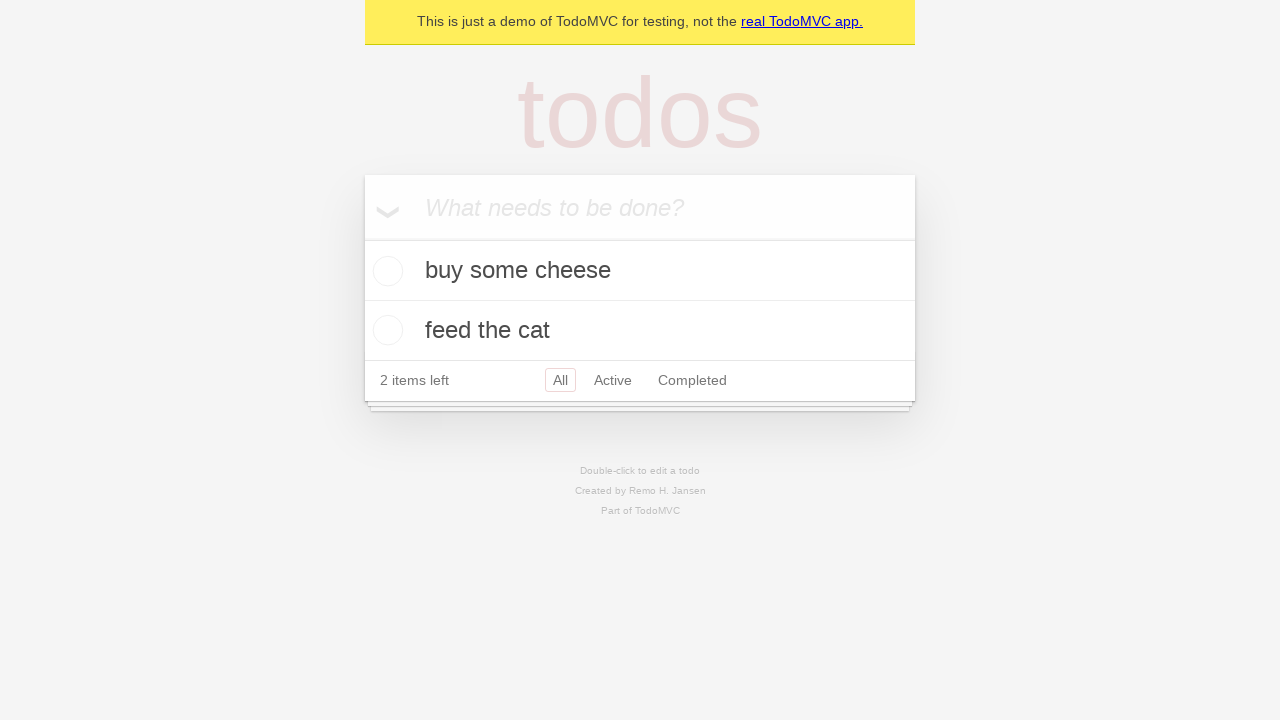

Filled new todo field with 'book a doctors appointment' on .new-todo
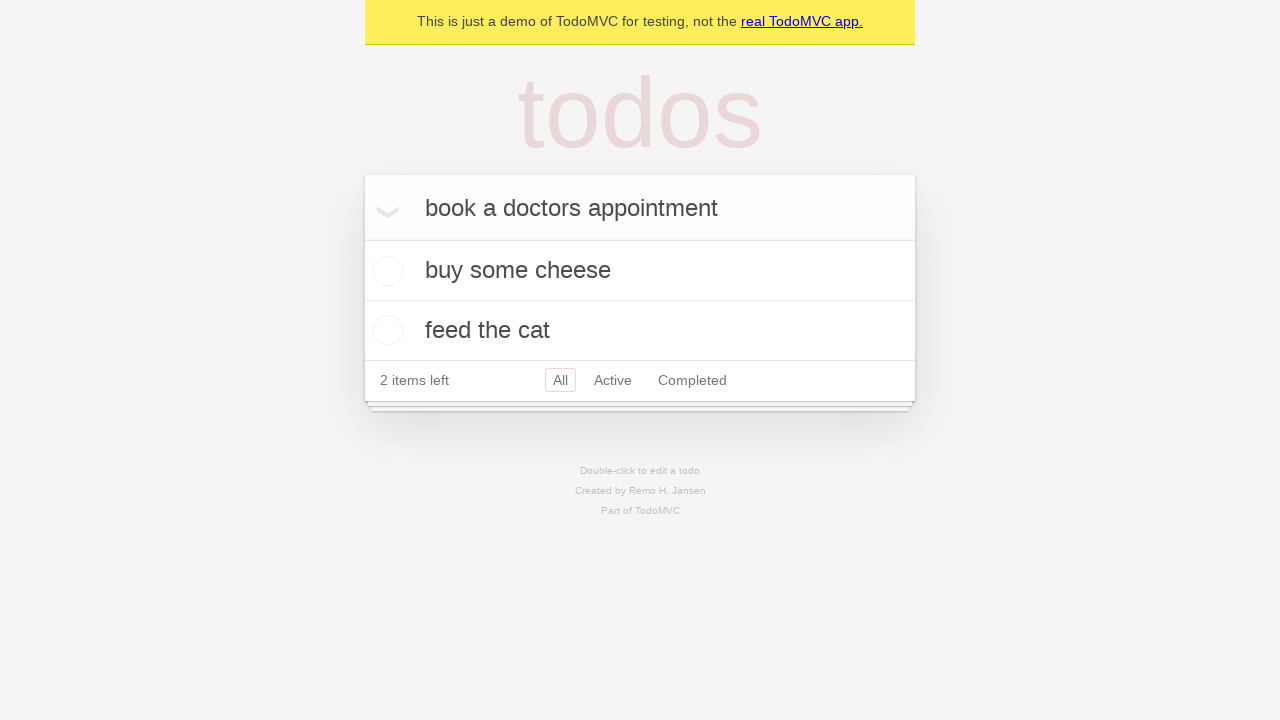

Pressed Enter to create third todo on .new-todo
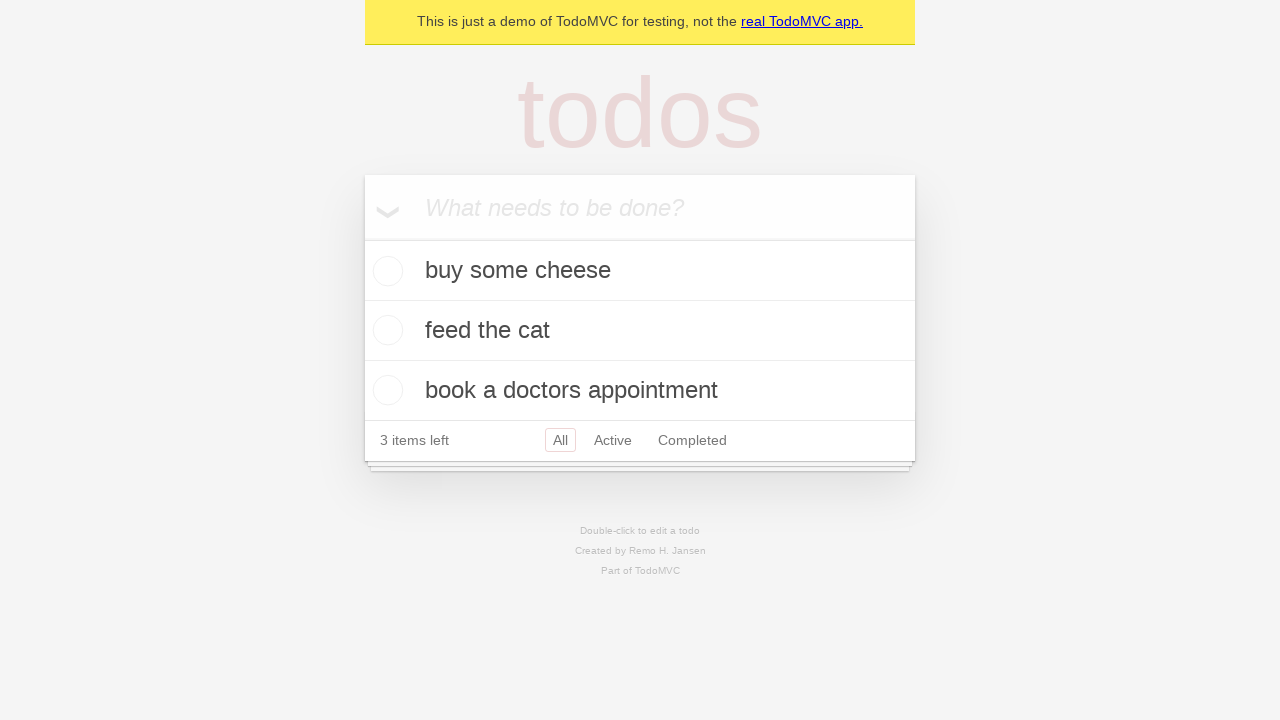

Located the second todo item
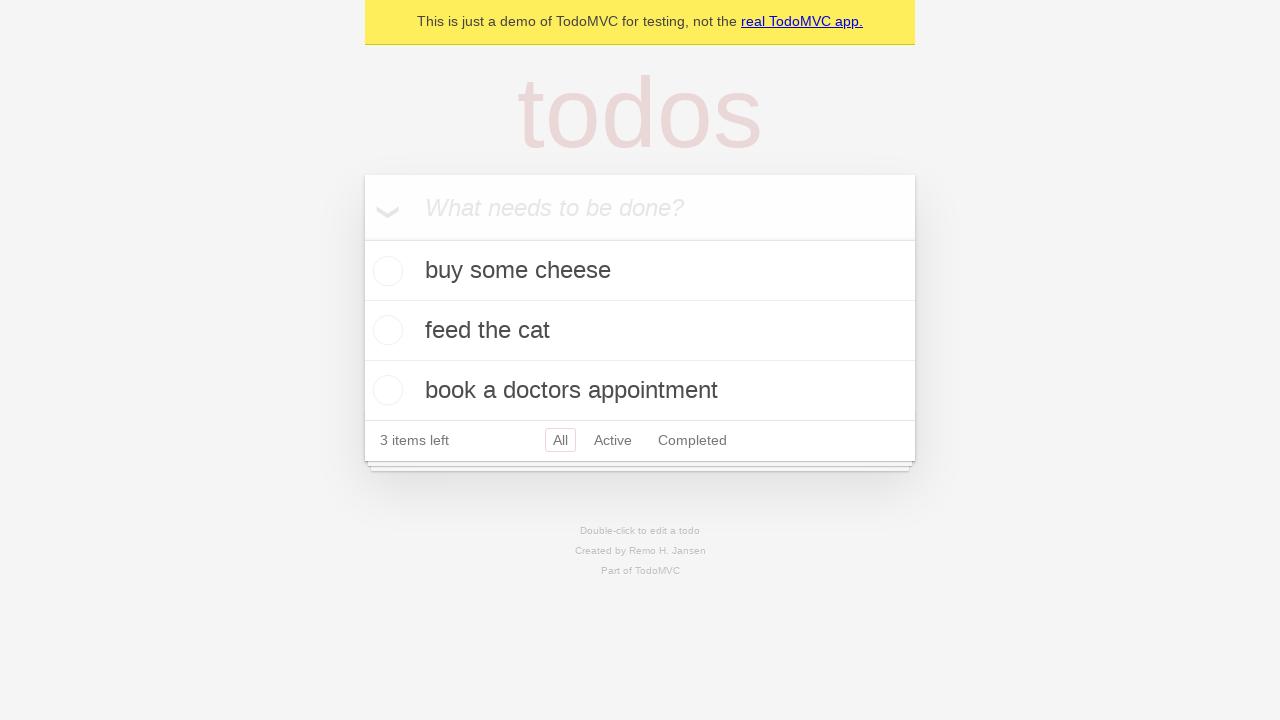

Double-clicked second todo to enter edit mode at (640, 331) on .todo-list li >> nth=1
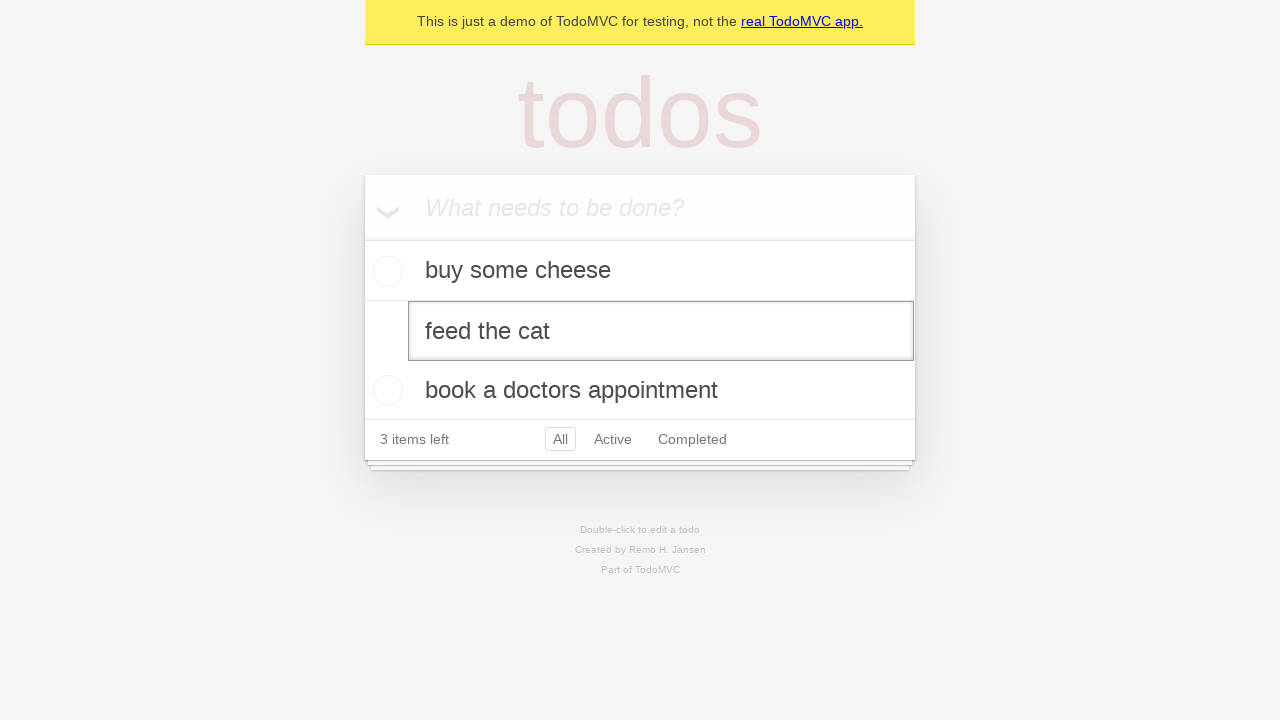

Changed todo text to 'buy some sausages' on .todo-list li >> nth=1 >> .edit
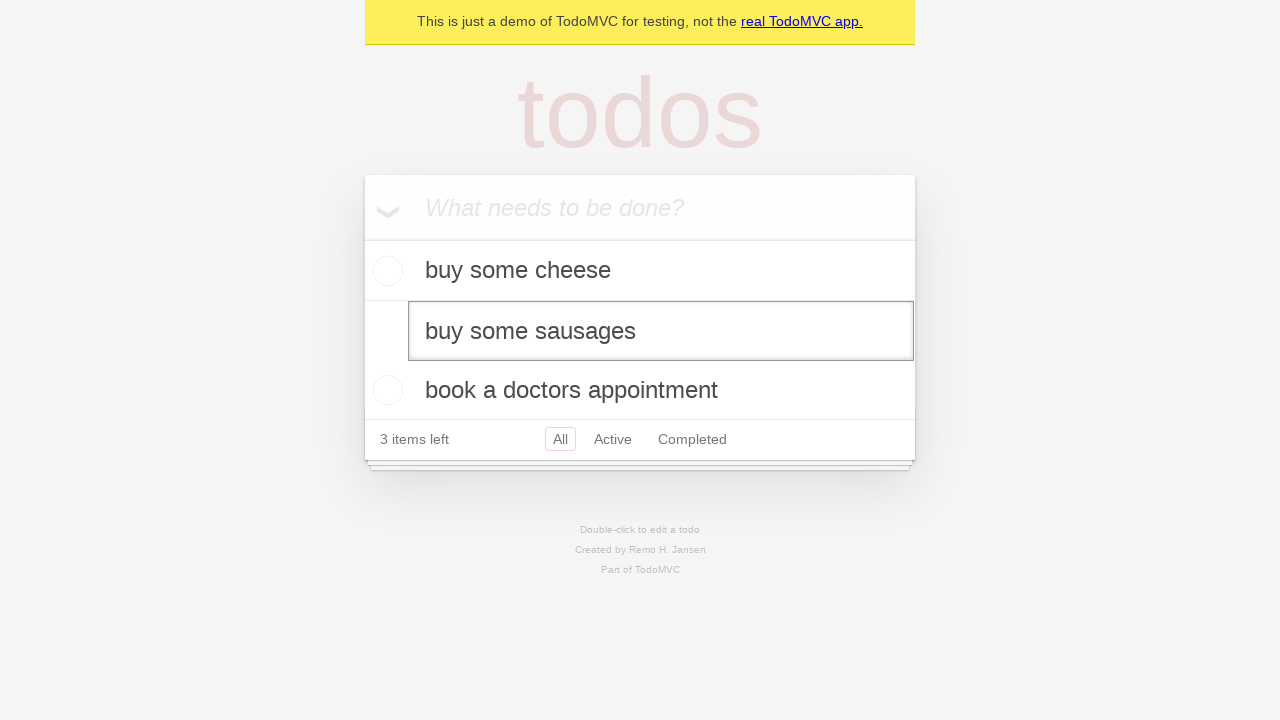

Pressed Enter to confirm edit on .todo-list li >> nth=1 >> .edit
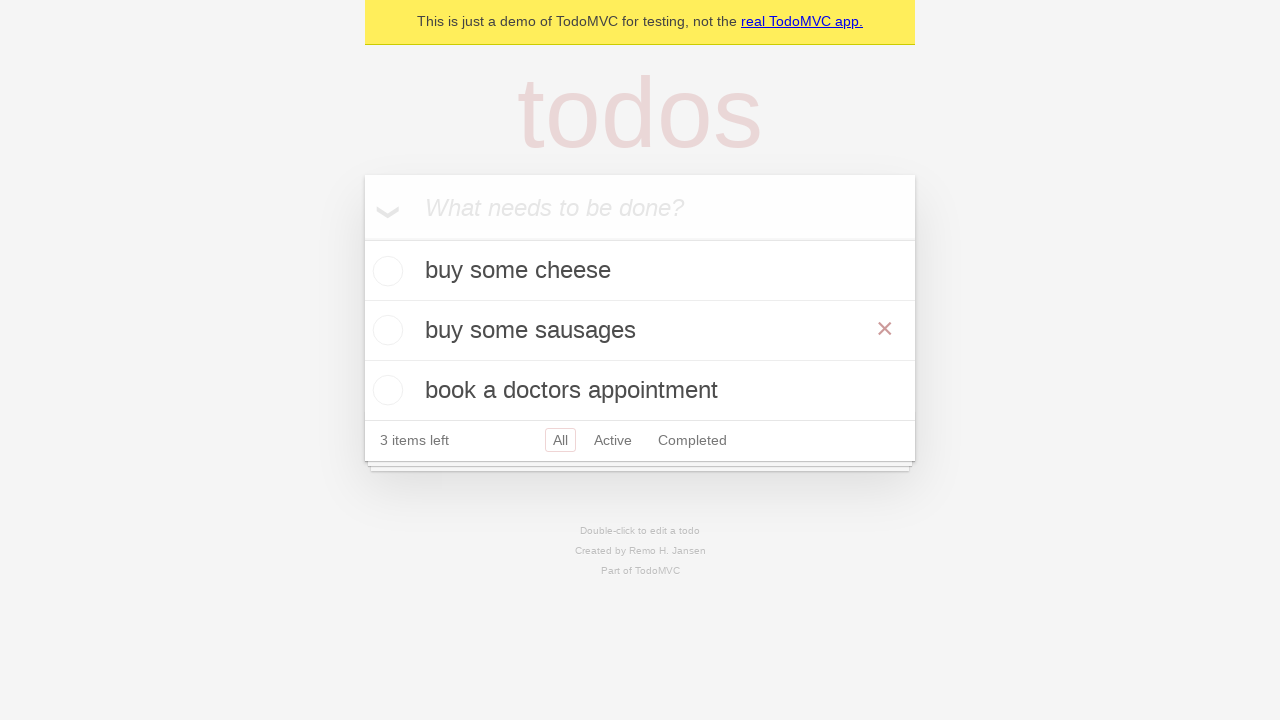

Waited for todo list to update after edit
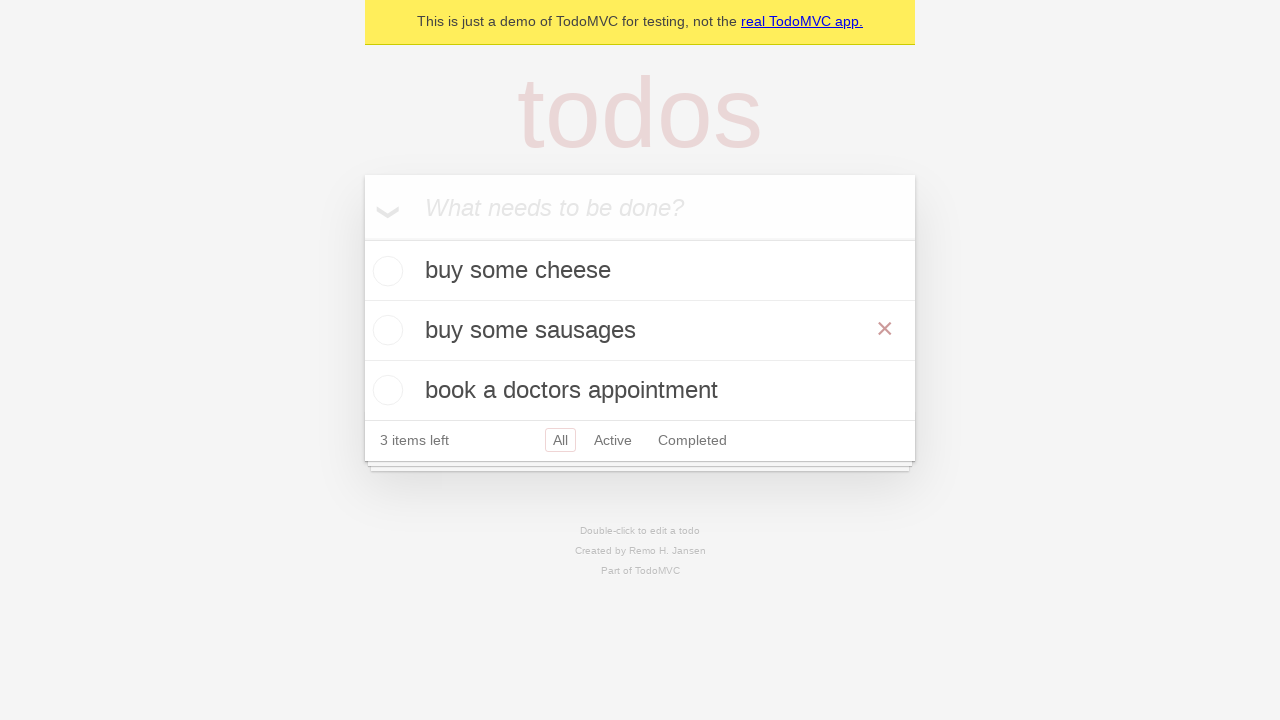

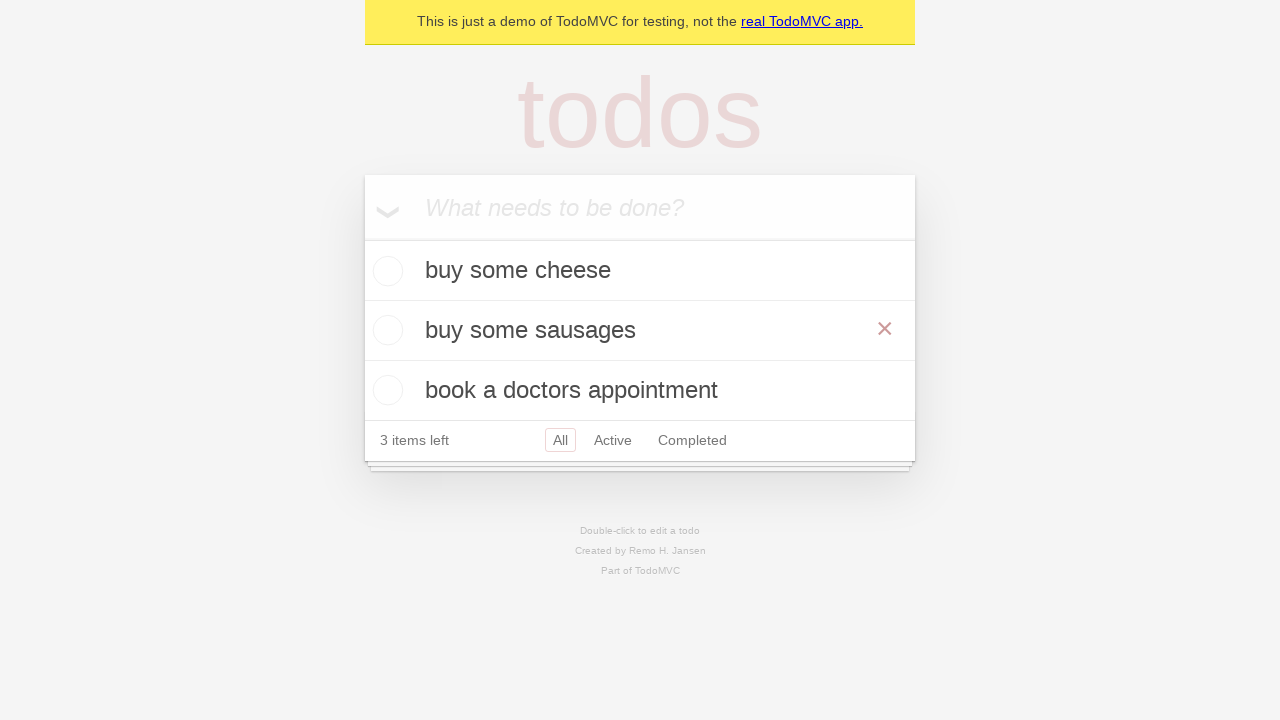